Tests dynamic controls functionality by checking the initial state of a textbox, clicking an enable/disable toggle button, and verifying the textbox state changes.

Starting URL: https://v1.training-support.net/selenium/dynamic-controls

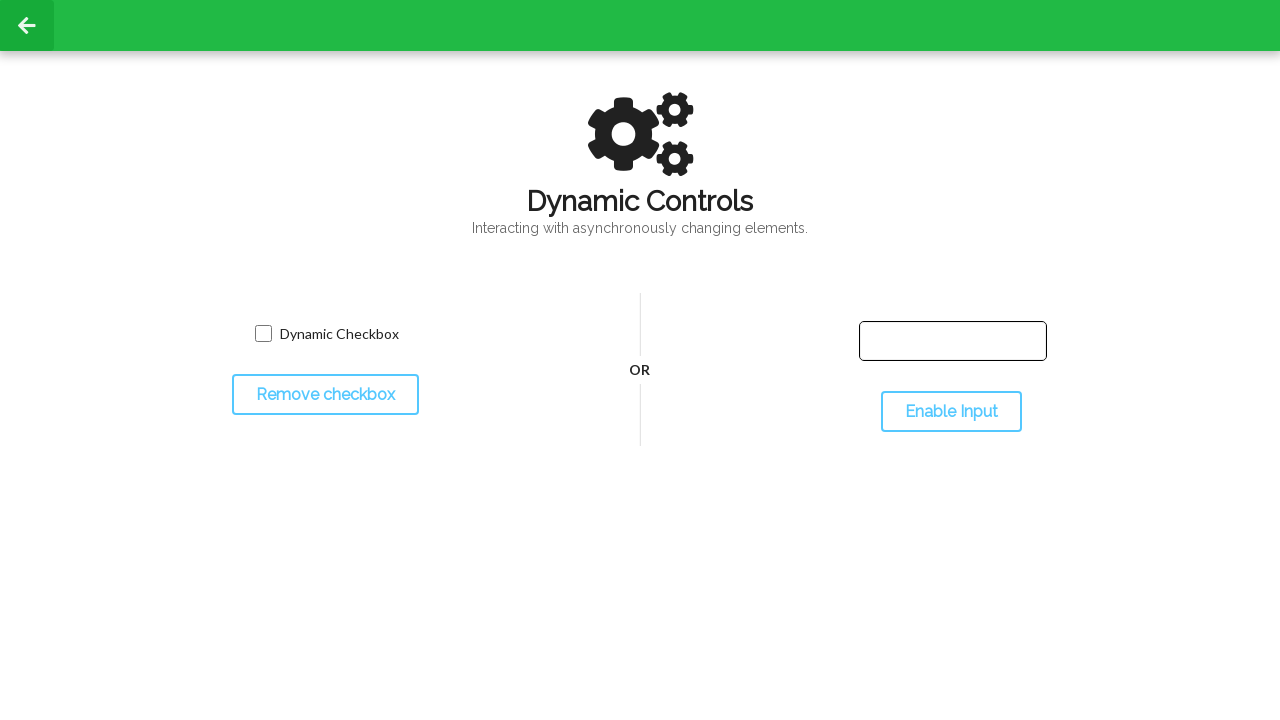

Located the textbox element
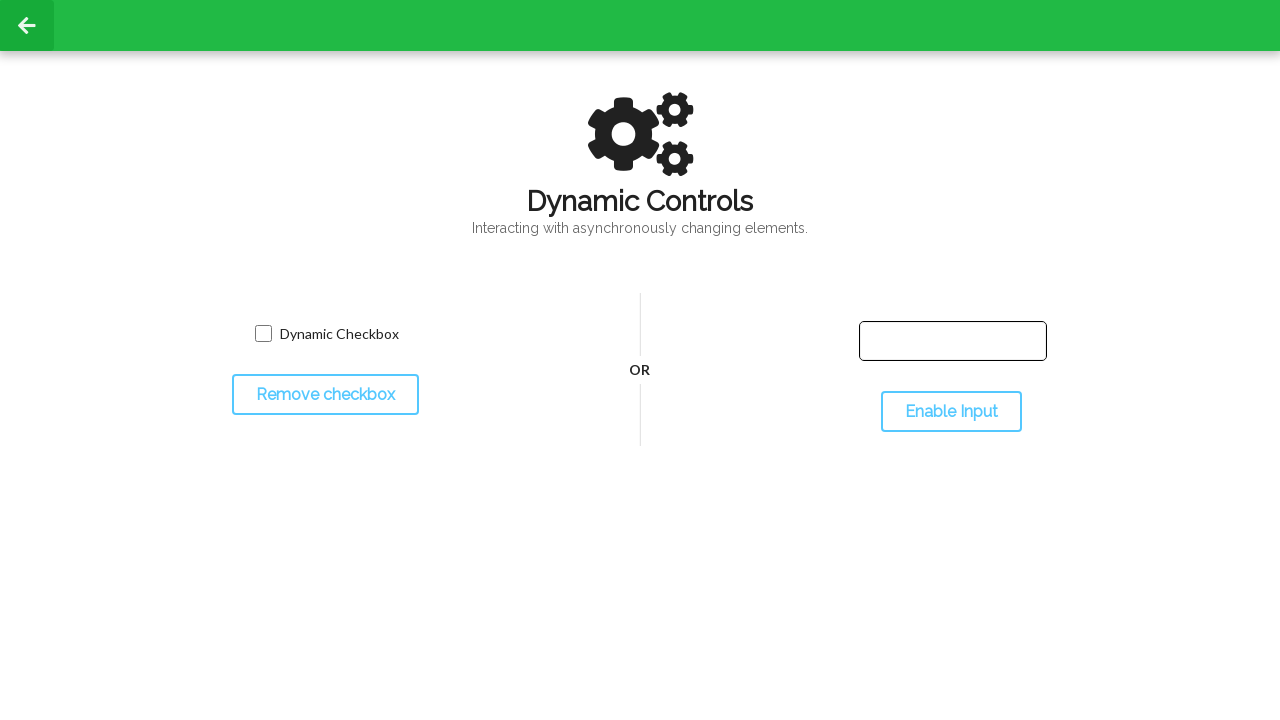

Clicked the toggle button to enable/disable the textbox at (951, 412) on #toggleInput
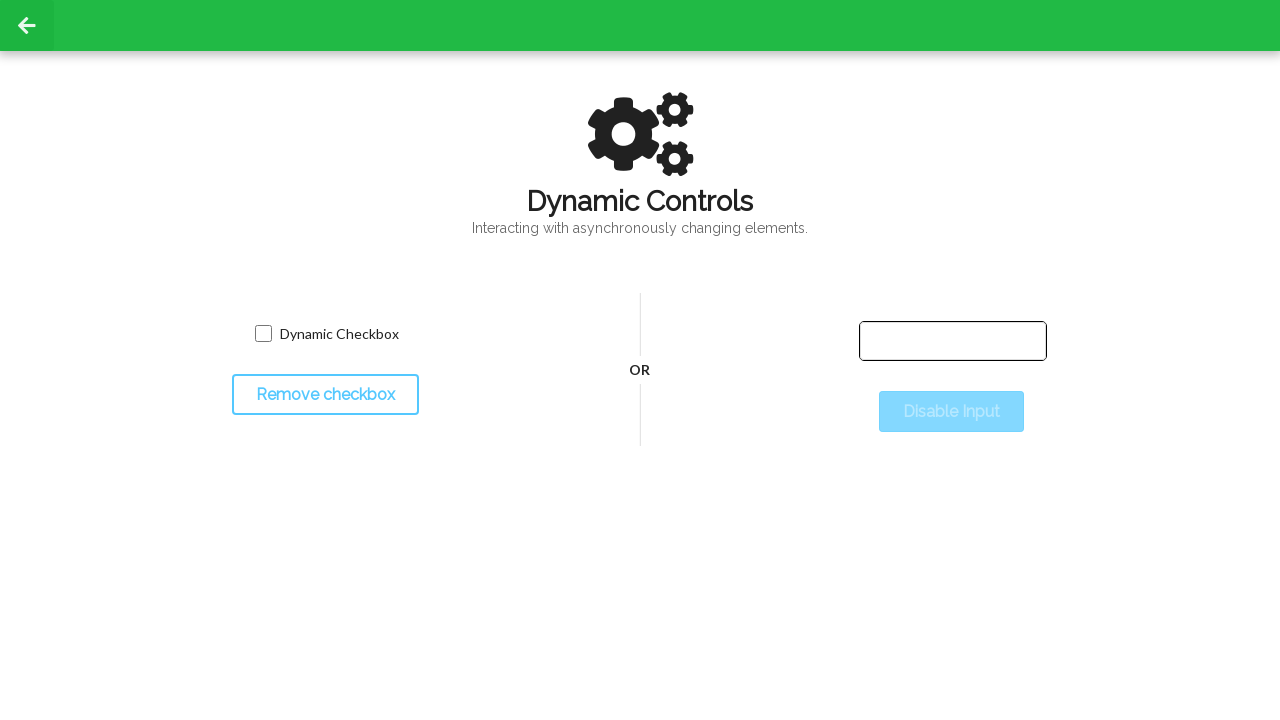

Waited 500ms for state change to take effect
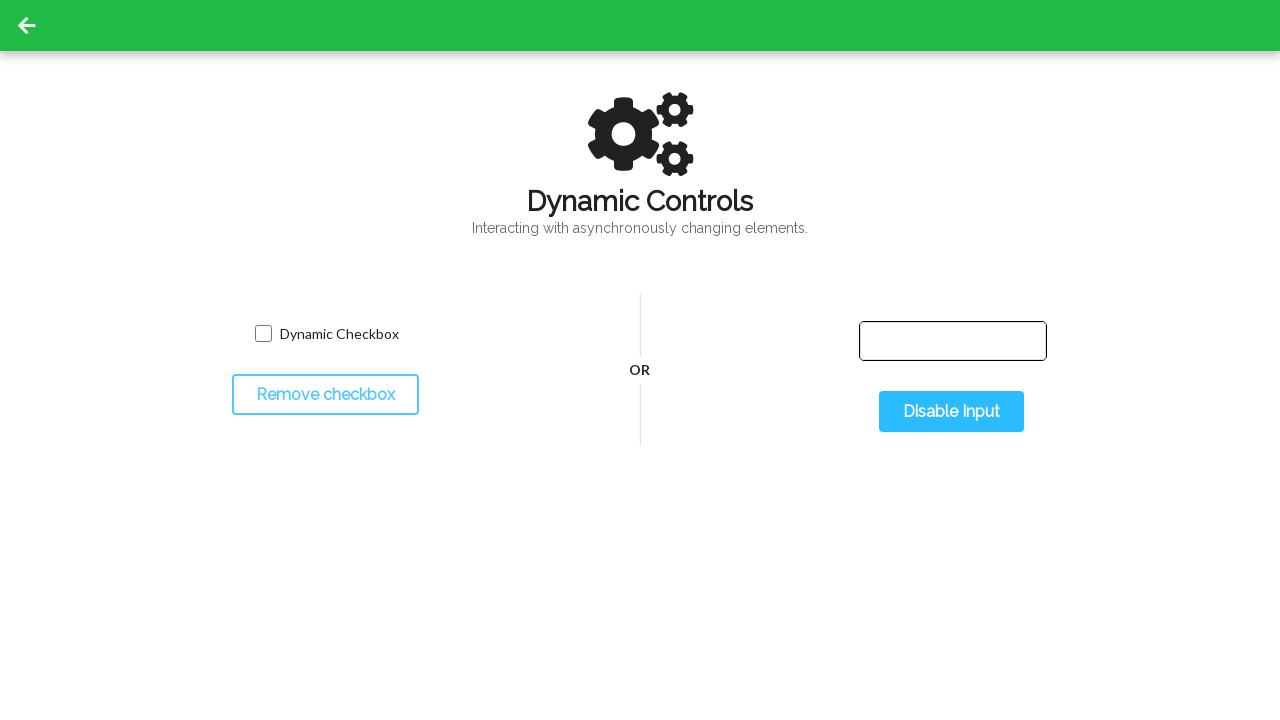

Verified textbox is visible after toggle
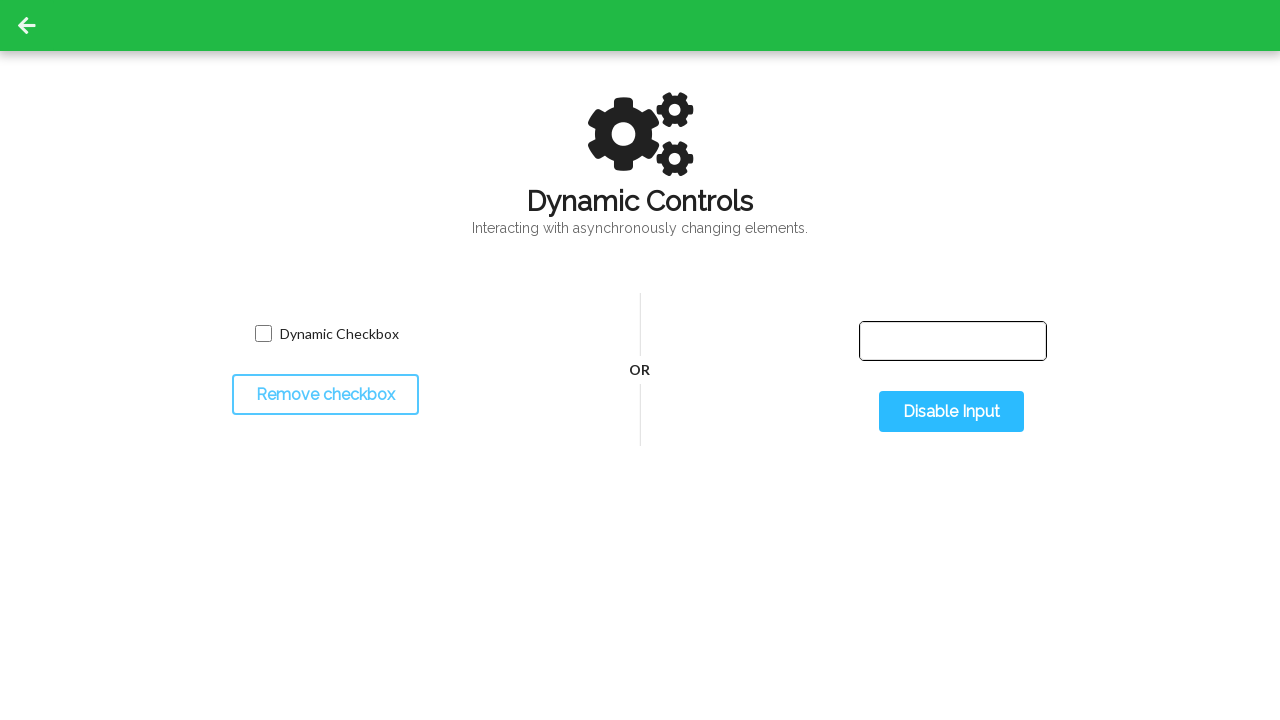

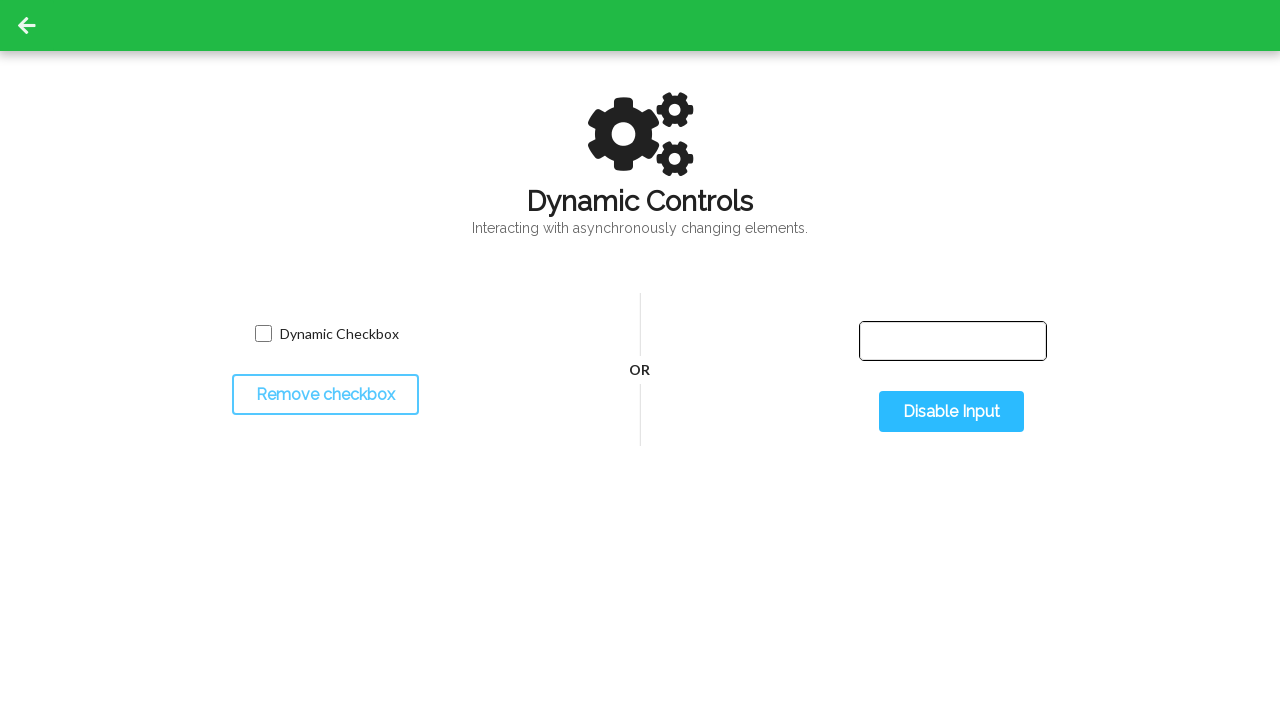